Sets browser window to a specific size (500x500) and navigates to CVS website

Starting URL: https://www.cvs.com

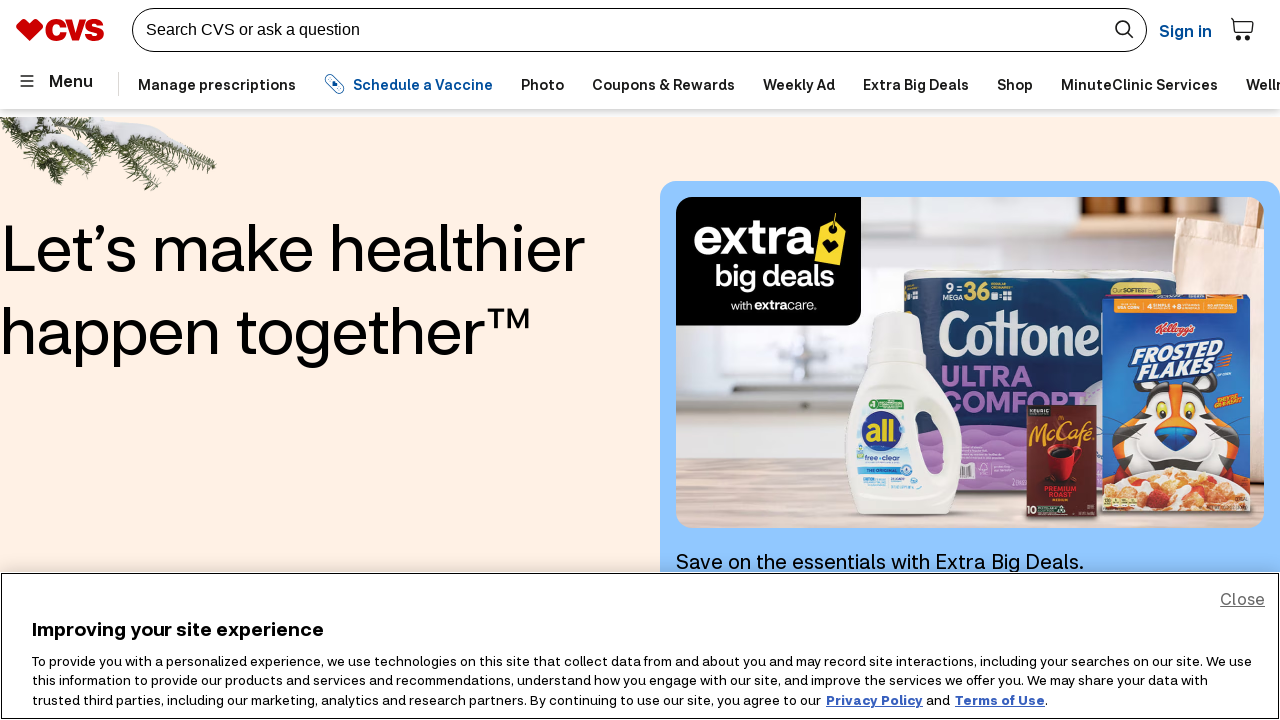

Set browser window to 500x500 pixels
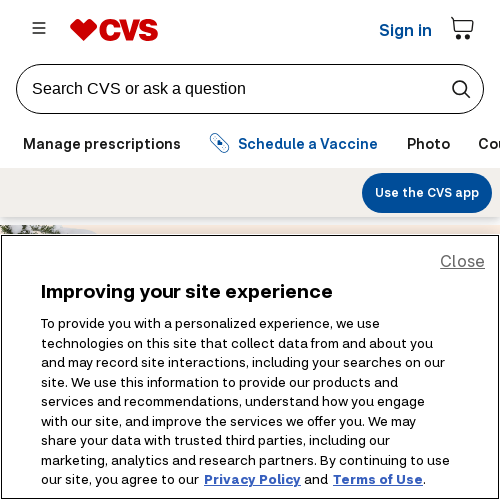

Cleared browser cookies
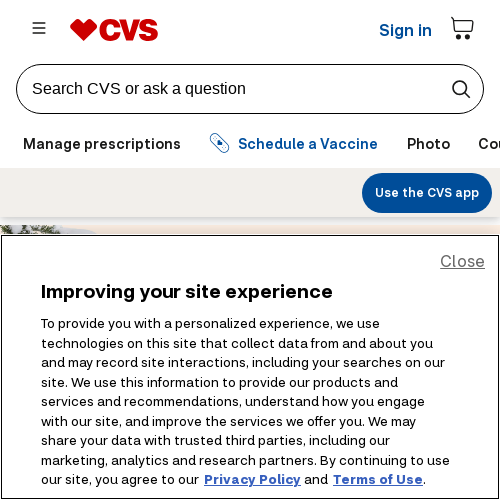

Navigated to CVS website
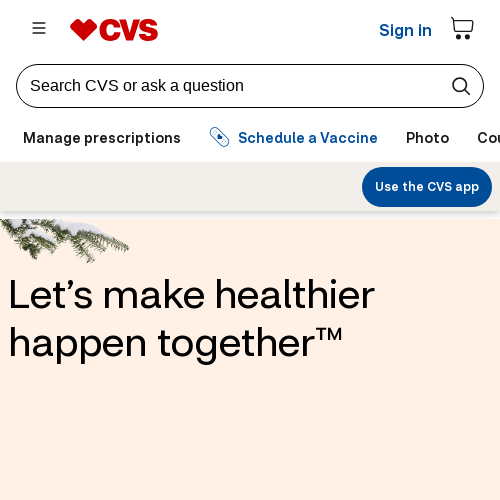

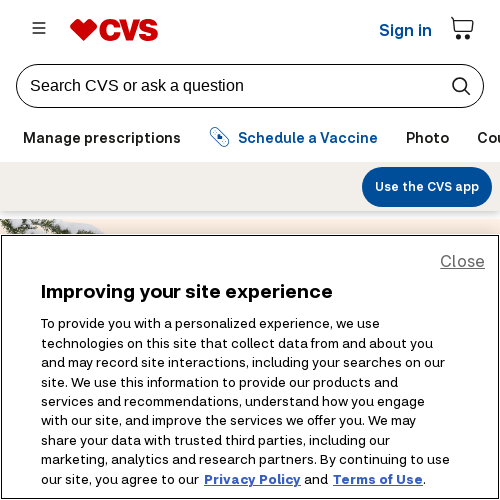